Tests UI dropdown control by selecting an option from a form dropdown menu

Starting URL: https://rahulshettyacademy.com/loginpagePractise/

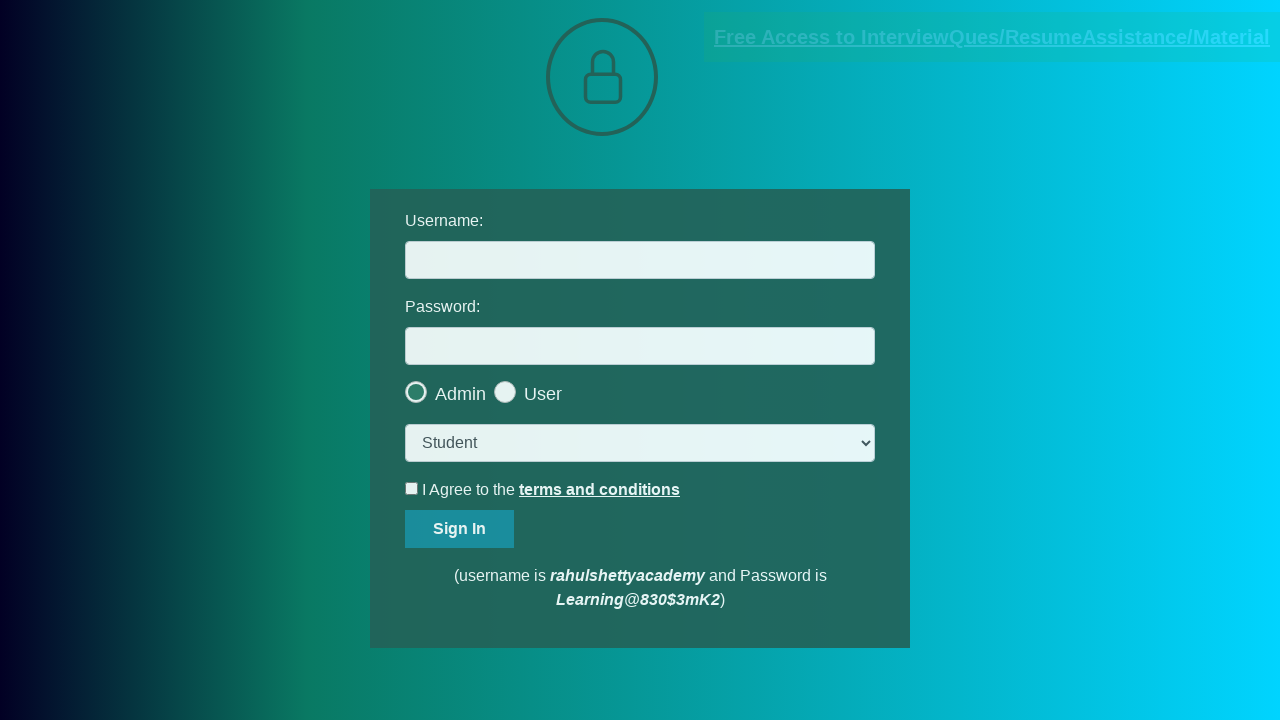

Selected 'consult' option from dropdown control on select.form-control
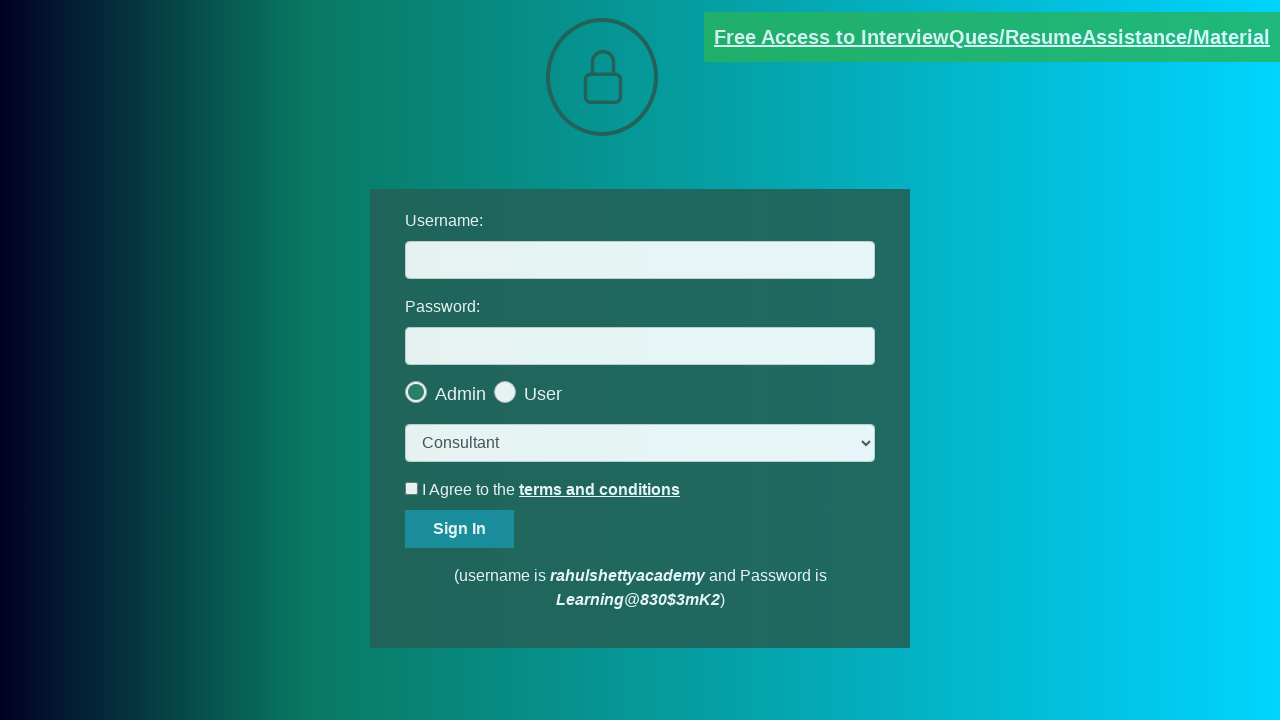

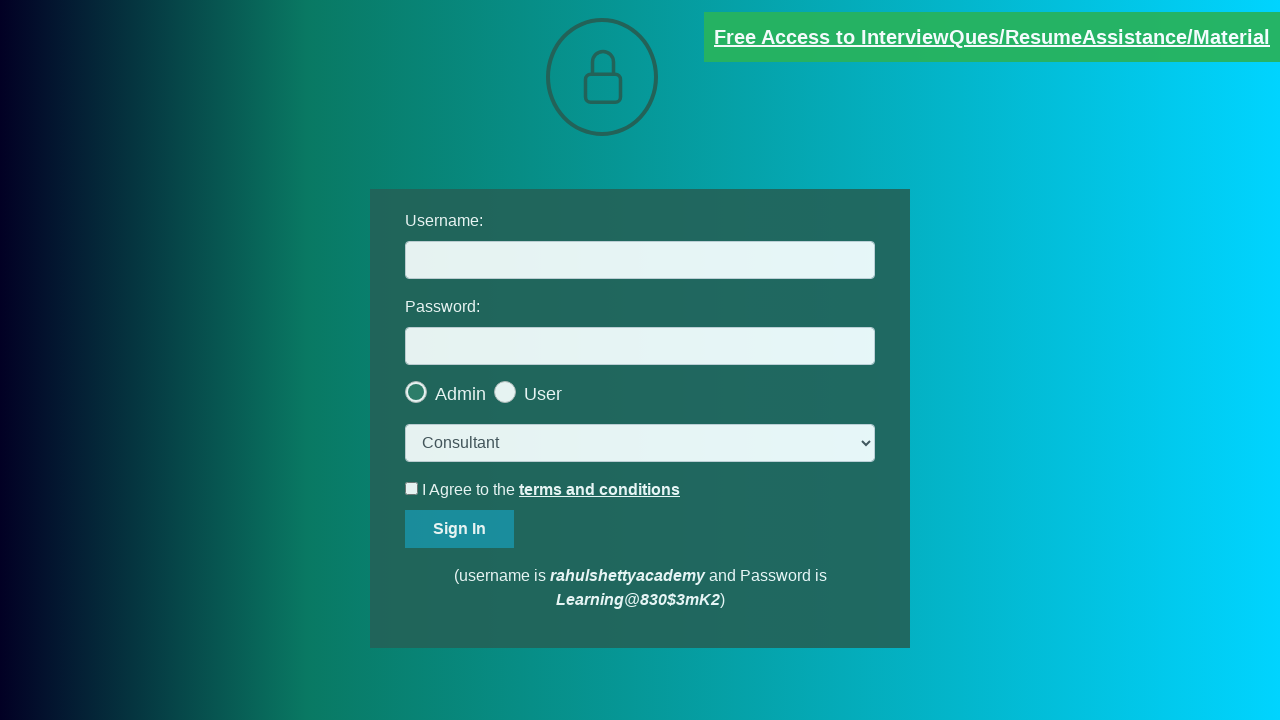